Tests keyboard key press functionality by sending SPACE and TAB keys to the page and verifying the displayed result text matches the expected key pressed.

Starting URL: http://the-internet.herokuapp.com/key_presses

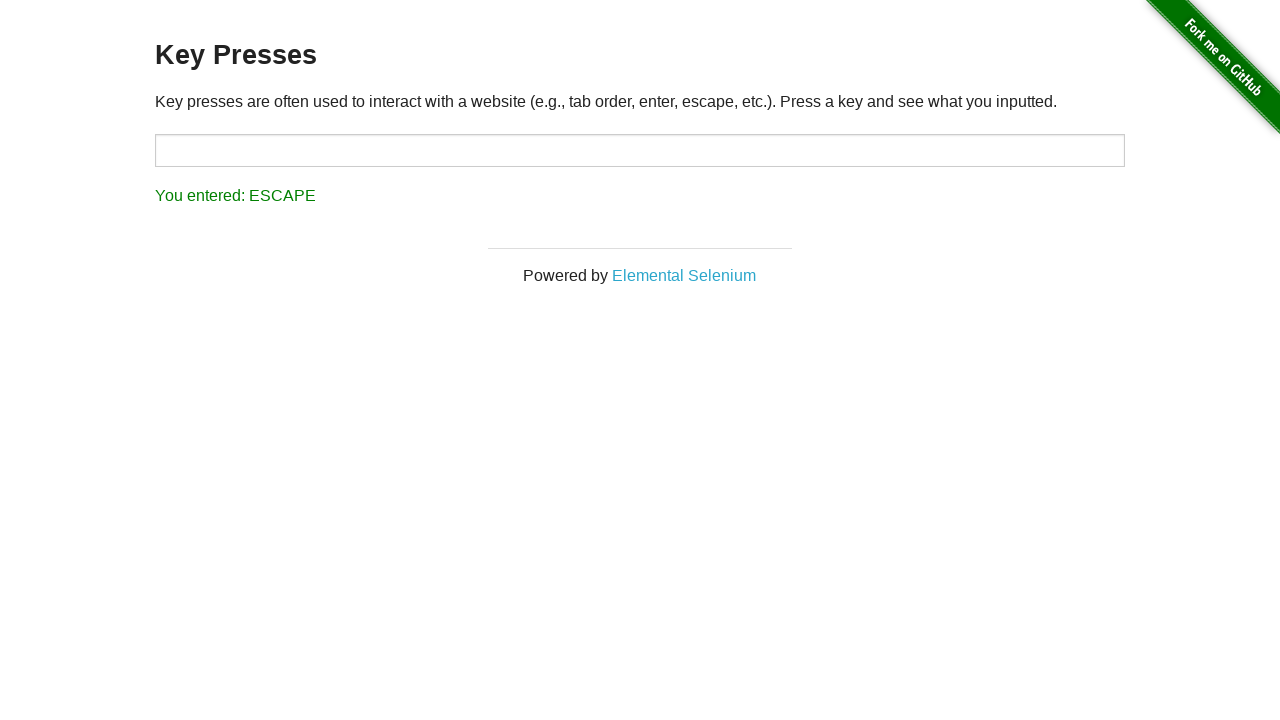

Pressed SPACE key on the example element on .example
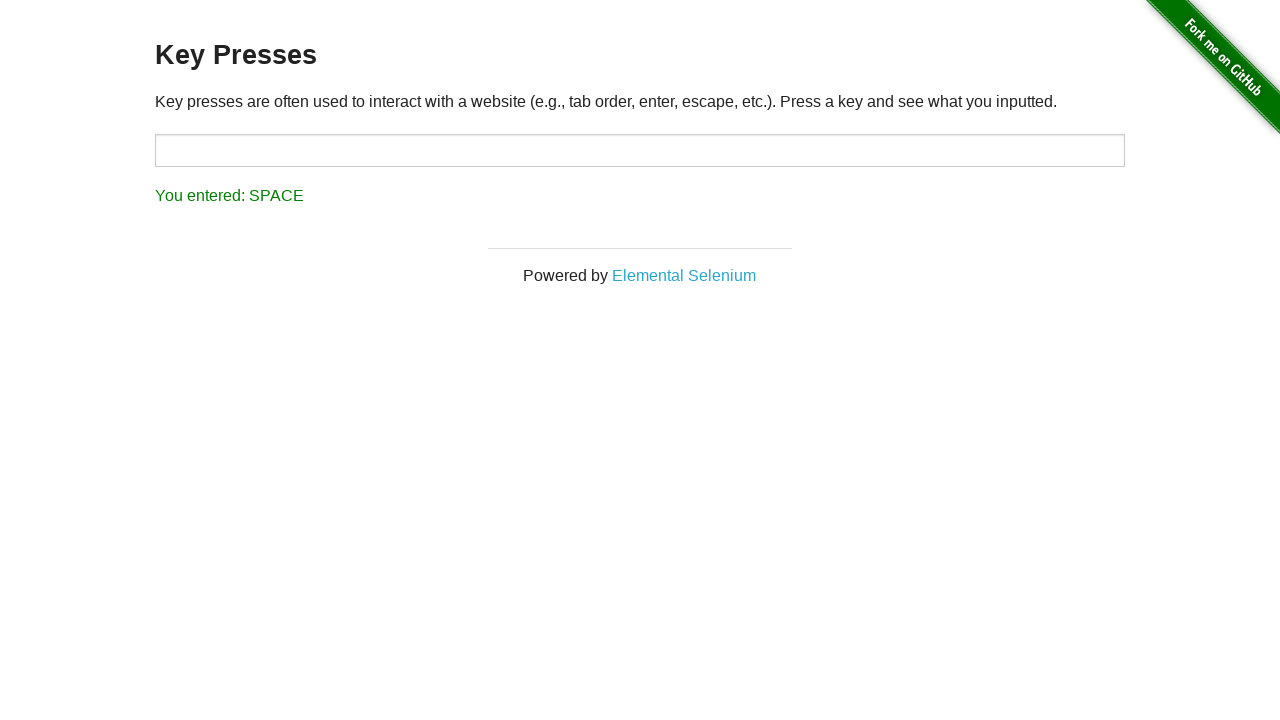

Retrieved result text after SPACE key press
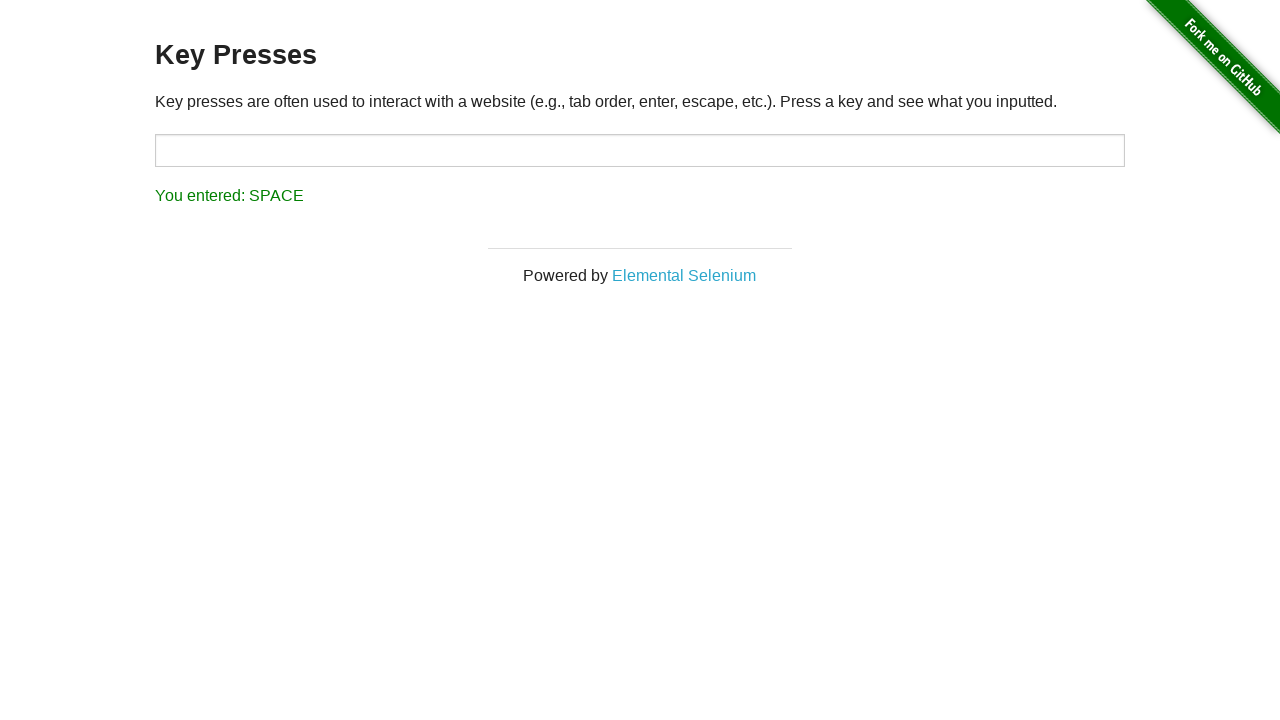

Verified result text matches 'You entered: SPACE'
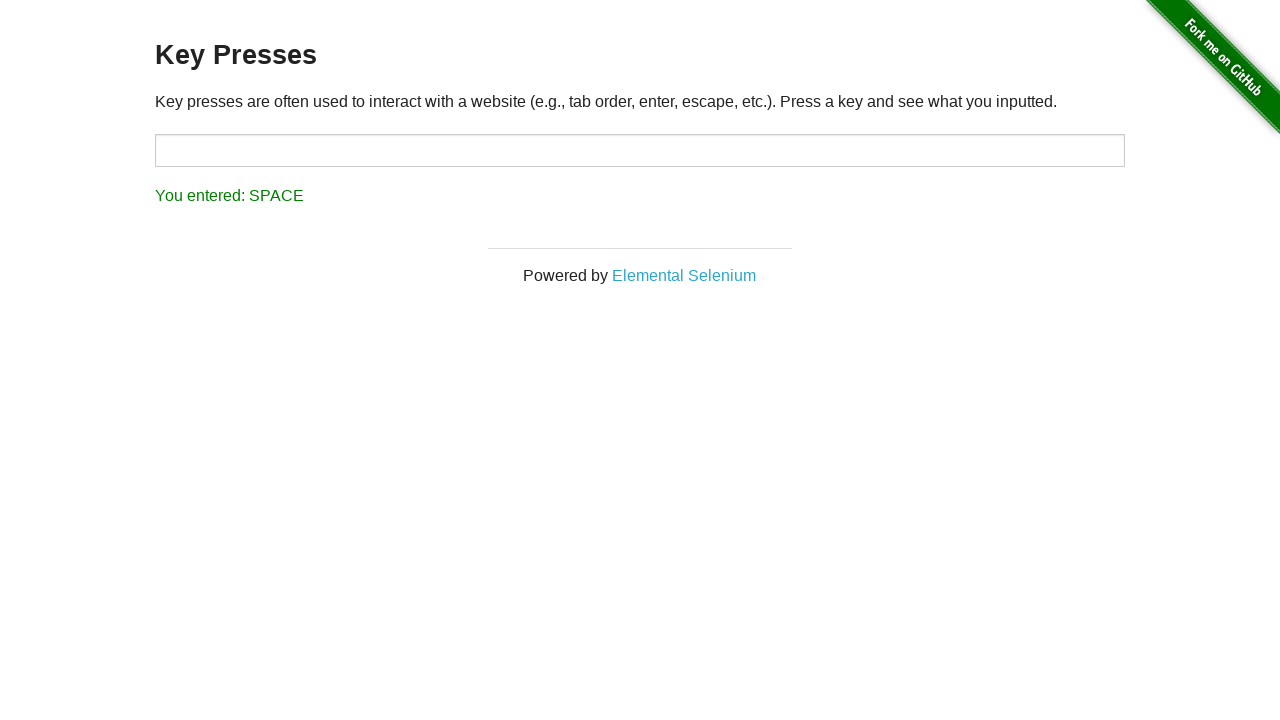

Pressed TAB key using keyboard
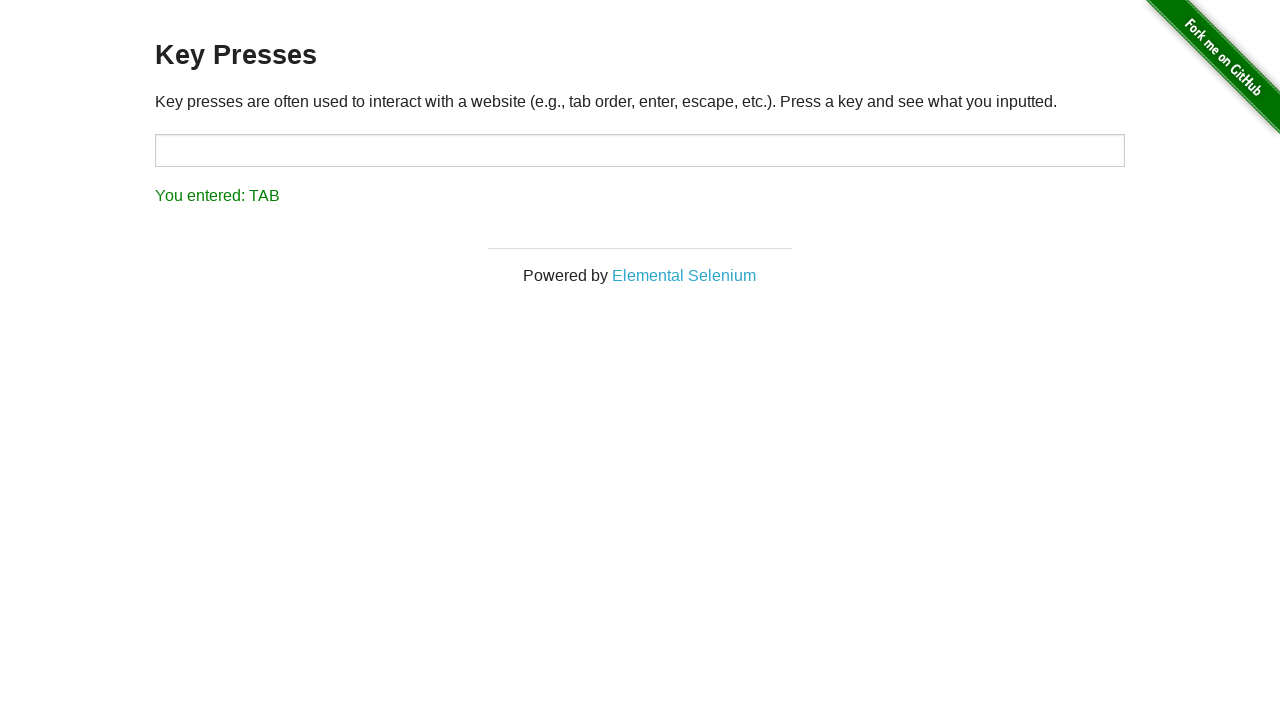

Retrieved result text after TAB key press
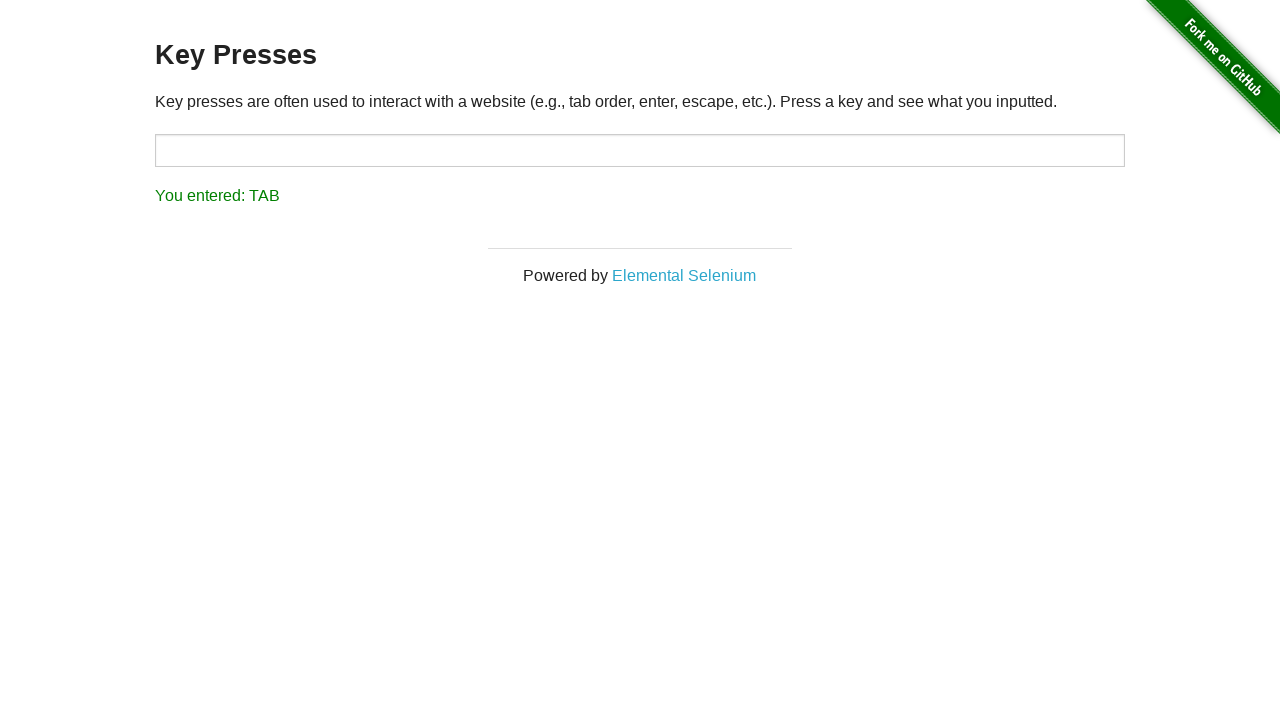

Verified result text matches 'You entered: TAB'
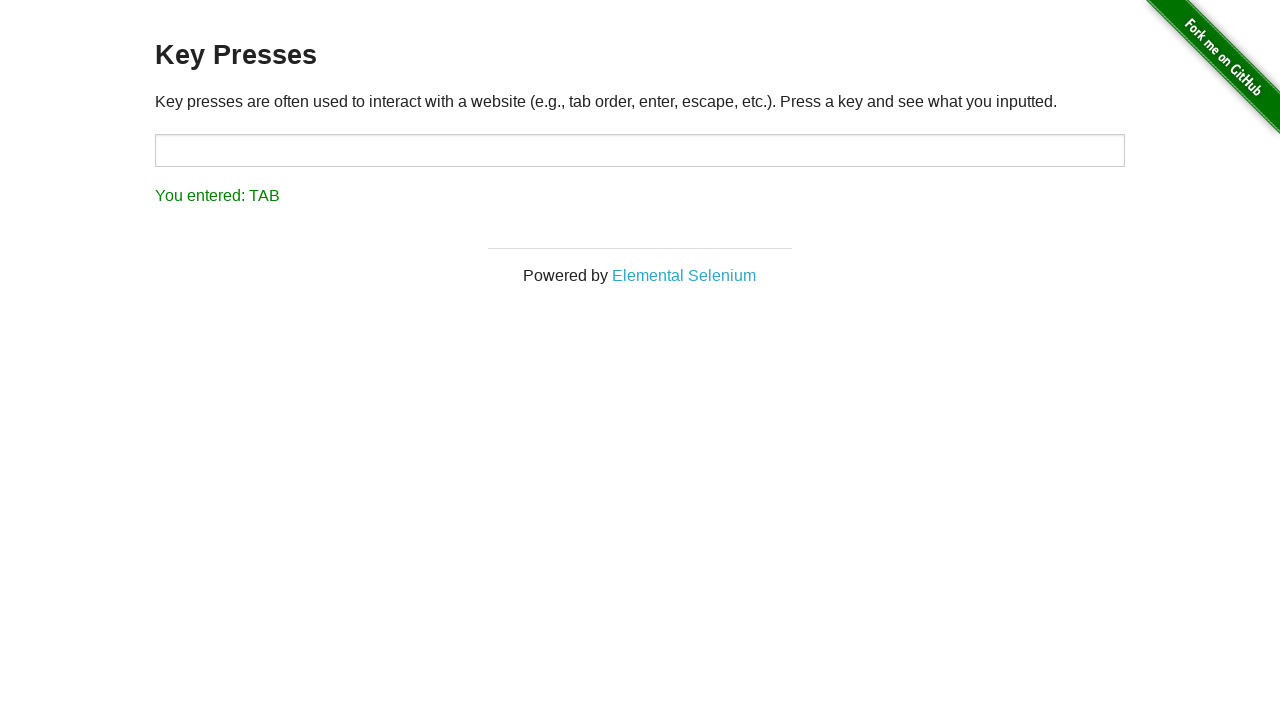

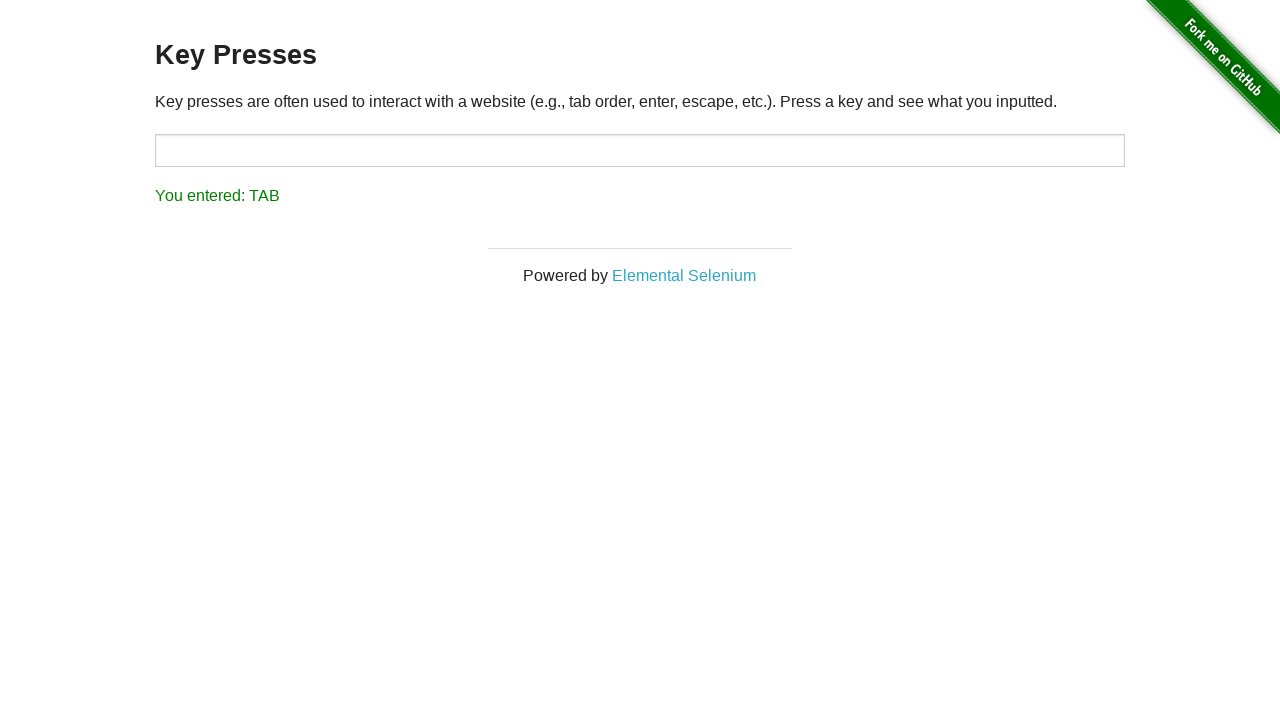